Tests the Simple Form Demo by navigating to it, entering a welcome message in the input field, clicking the show button, and verifying the message is displayed correctly.

Starting URL: https://www.lambdatest.com/selenium-playground/

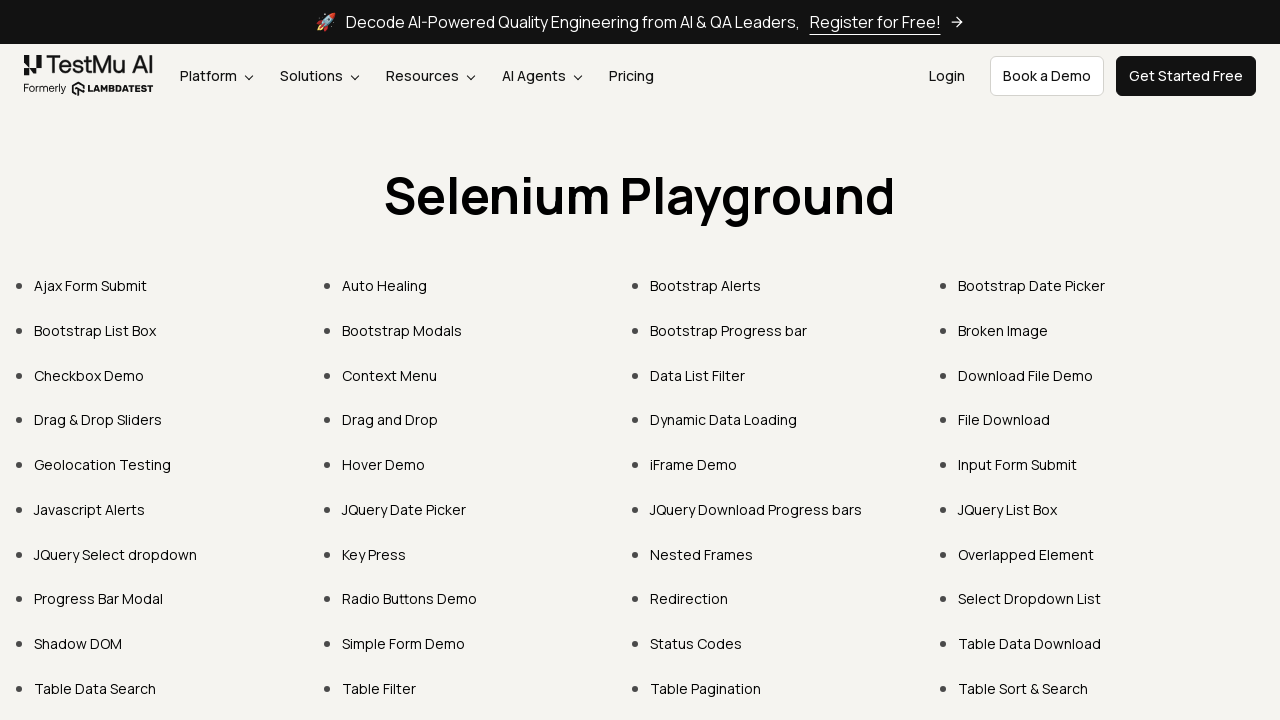

Clicked on Simple Form Demo link at (404, 644) on xpath=//a[normalize-space()='Simple Form Demo']
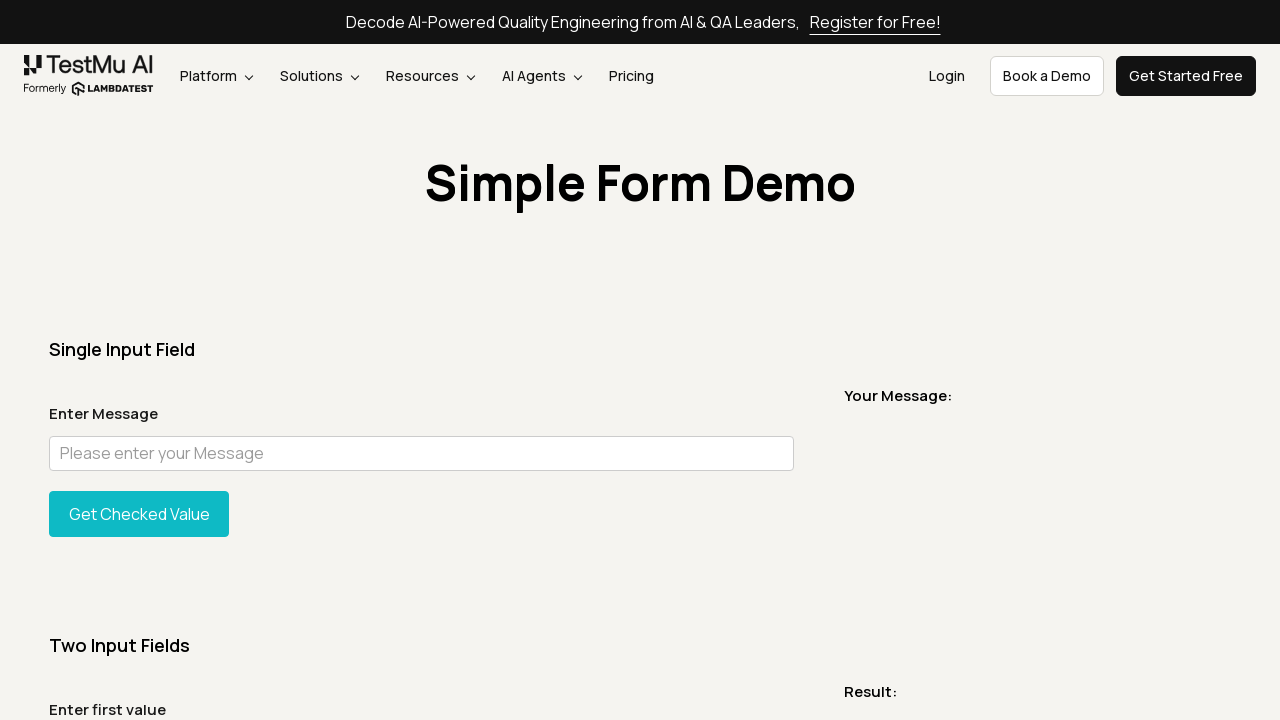

Verified URL contains 'simple-form-demo'
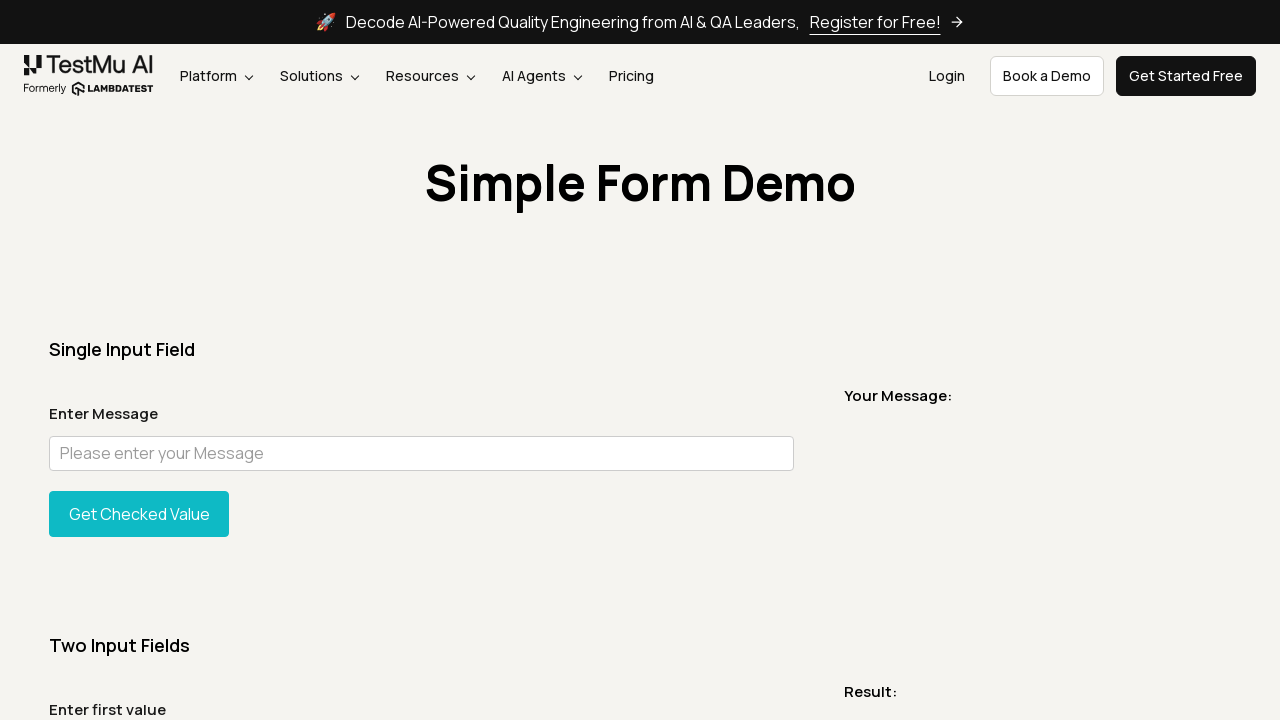

Entered 'Welcome to LambdaTest' in the message input field on //input[@id='user-message']
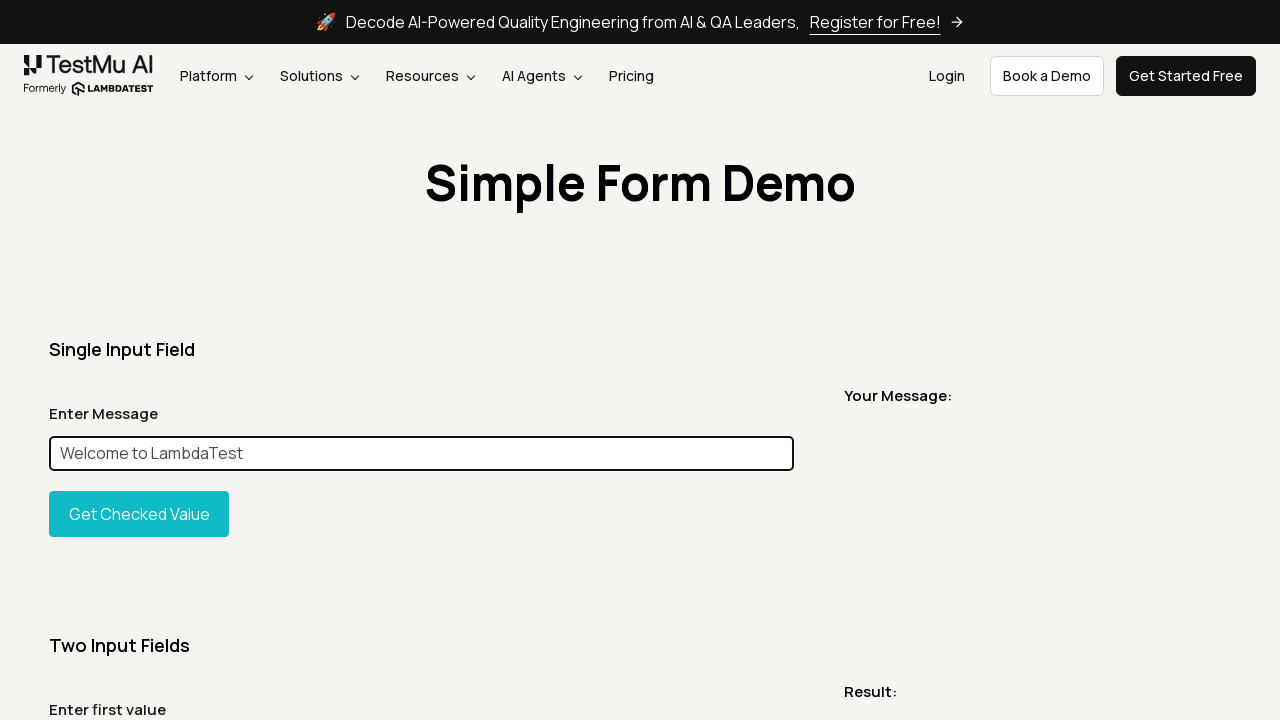

Clicked the Show Message button at (139, 514) on xpath=//button[@id='showInput']
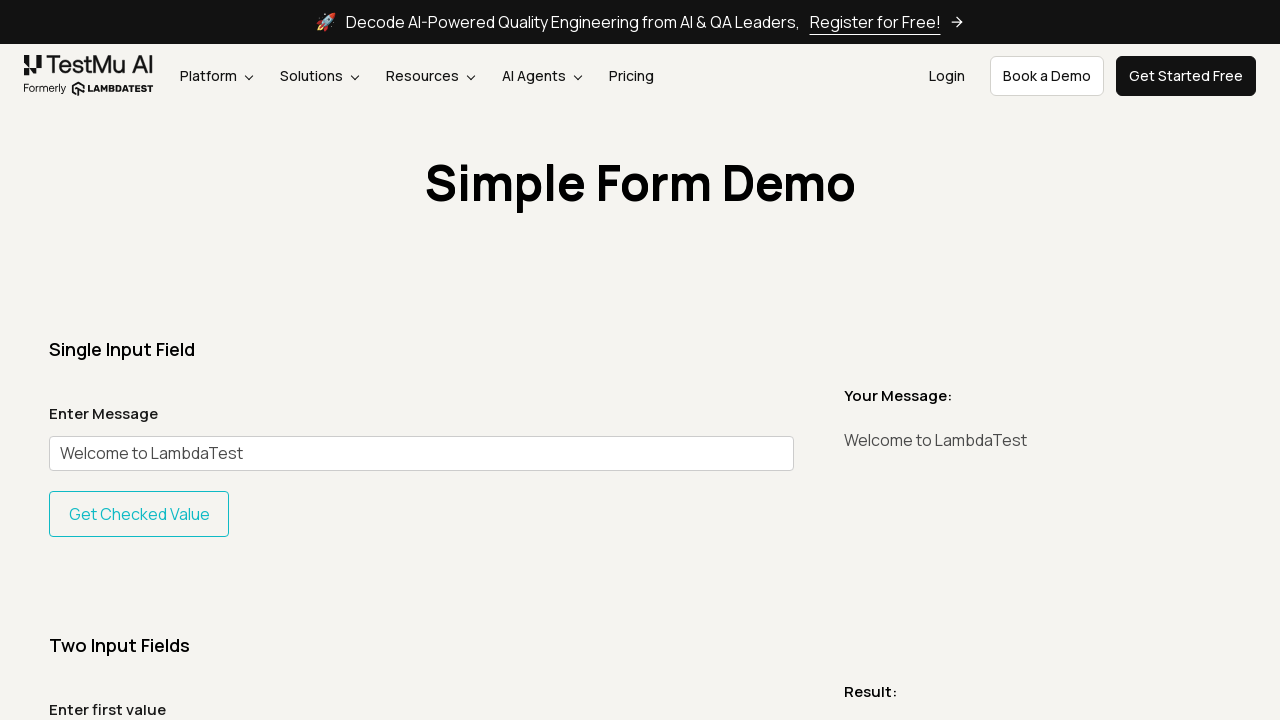

Verified message 'Welcome to LambdaTest' is displayed correctly
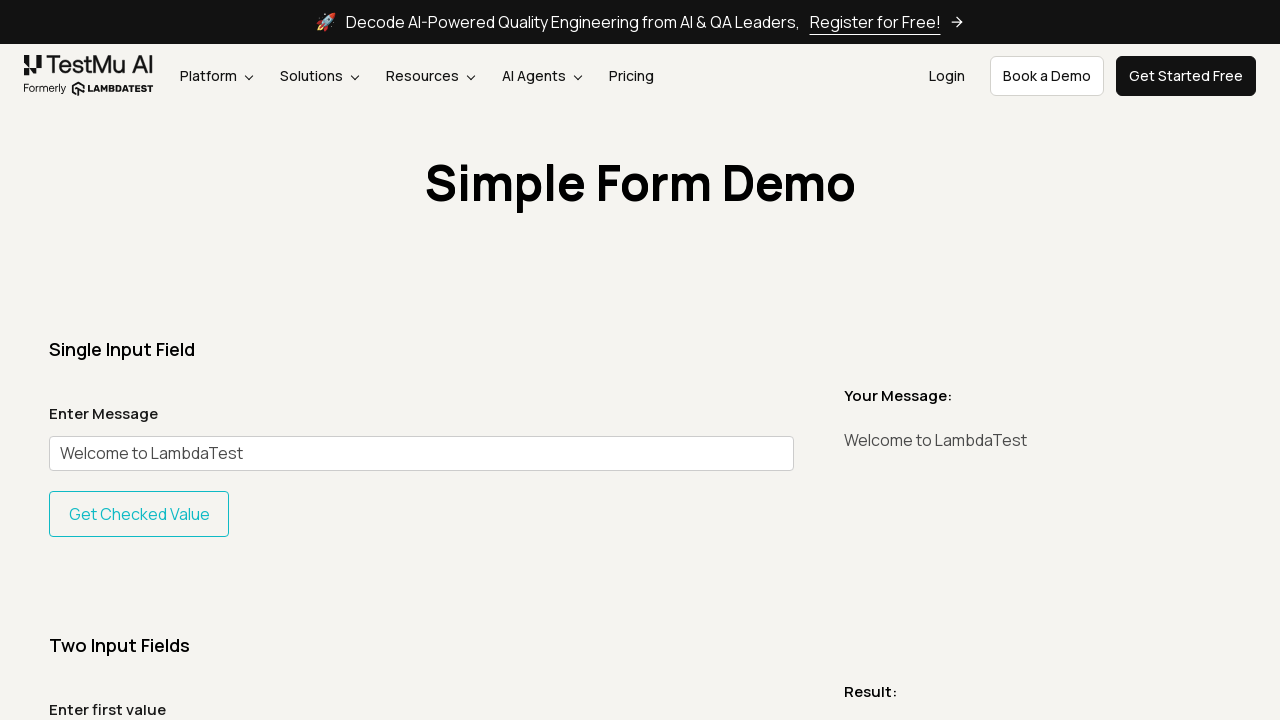

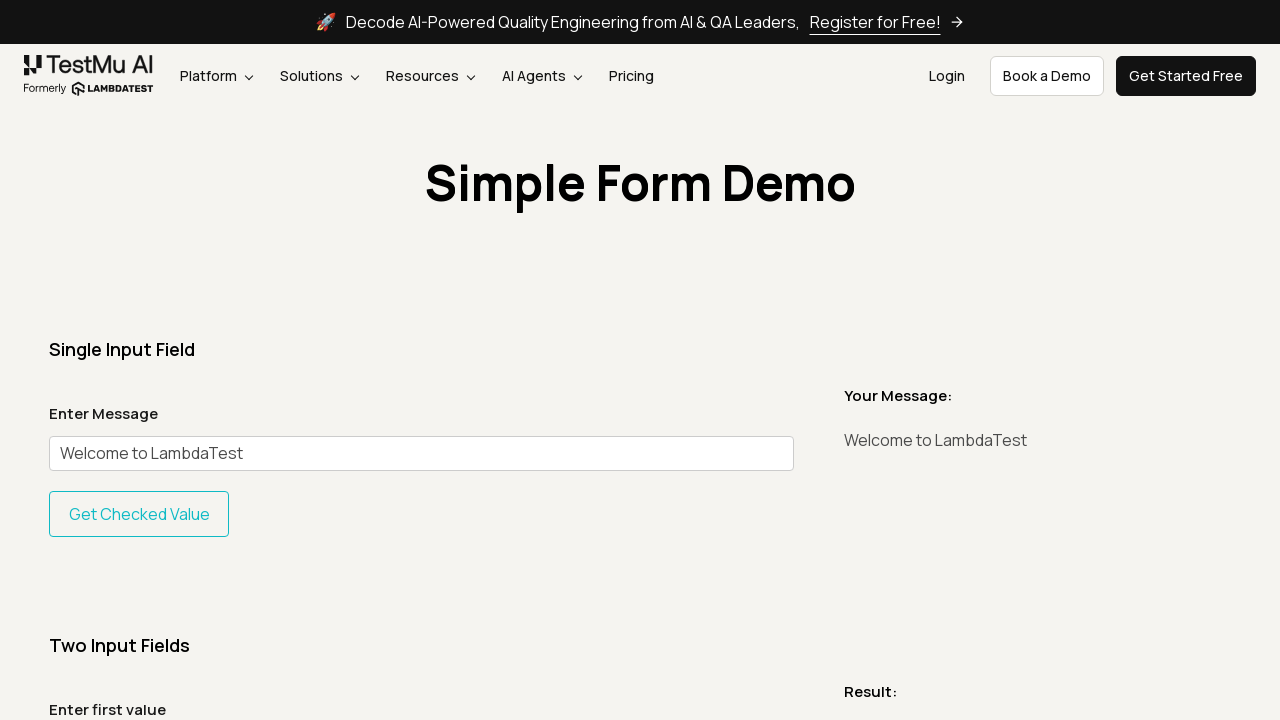